Tests the show/hide textbox functionality by clicking show, typing text, clicking hide, then using JavaScript to make the element visible again and typing more text.

Starting URL: https://www.letskodeit.com/practice

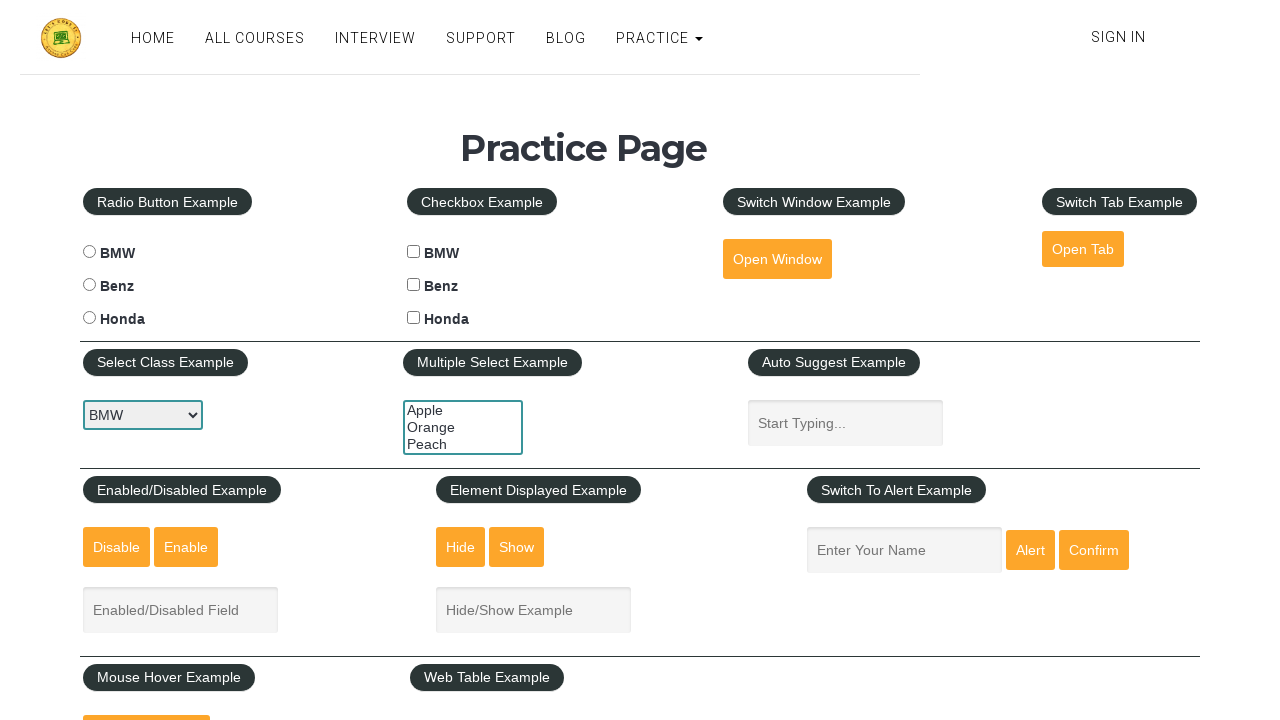

Clicked show textbox button at (517, 547) on #show-textbox
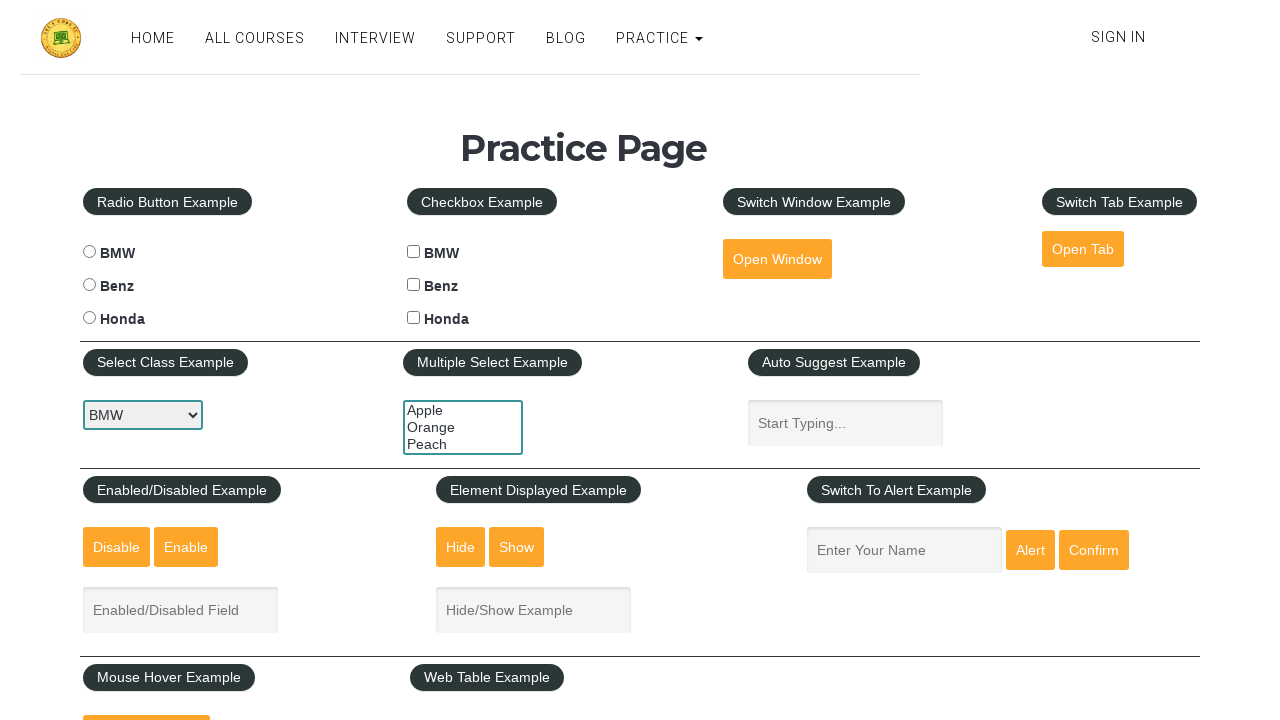

Typed 'abcd' into the displayed text field on #displayed-text
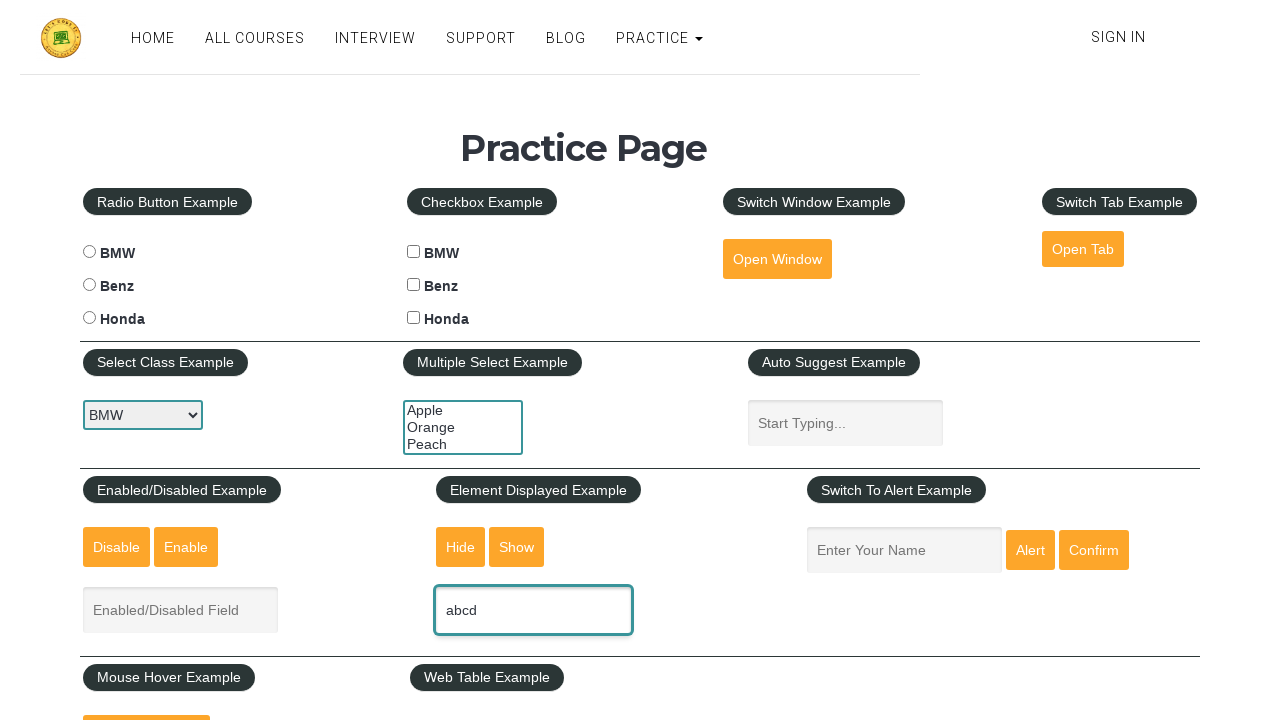

Clicked hide textbox button at (461, 547) on #hide-textbox
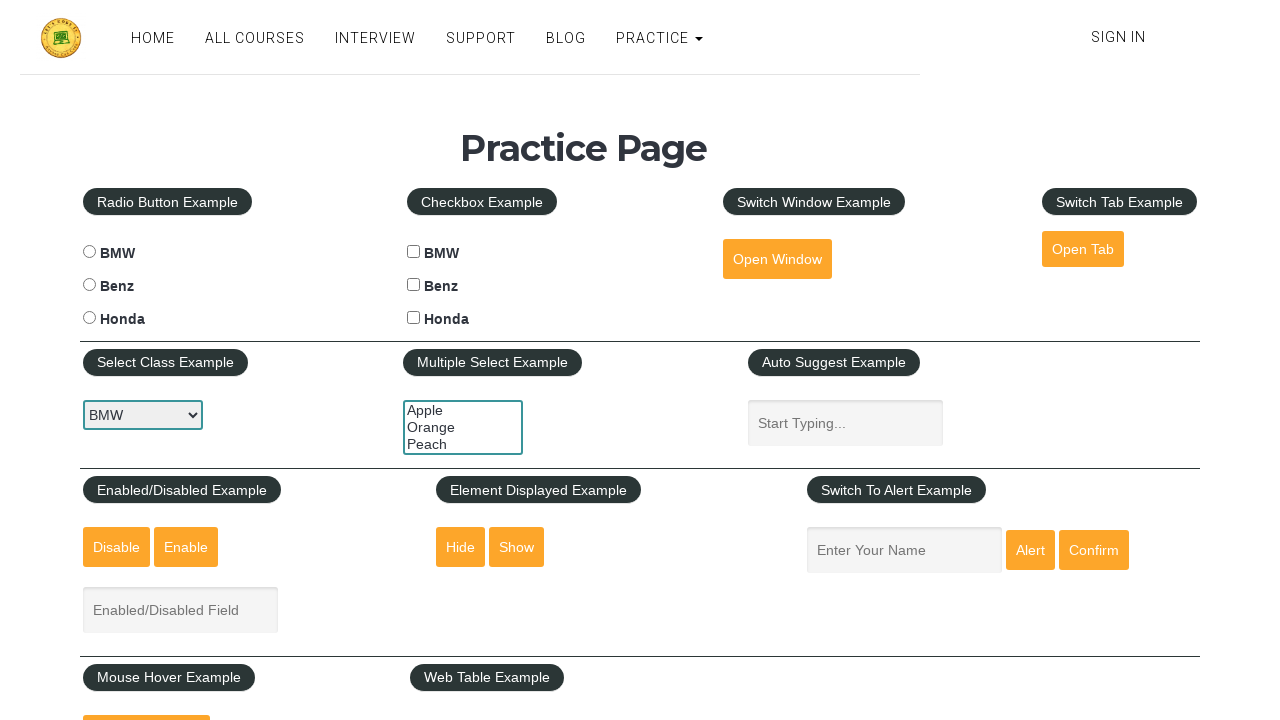

Located the text element
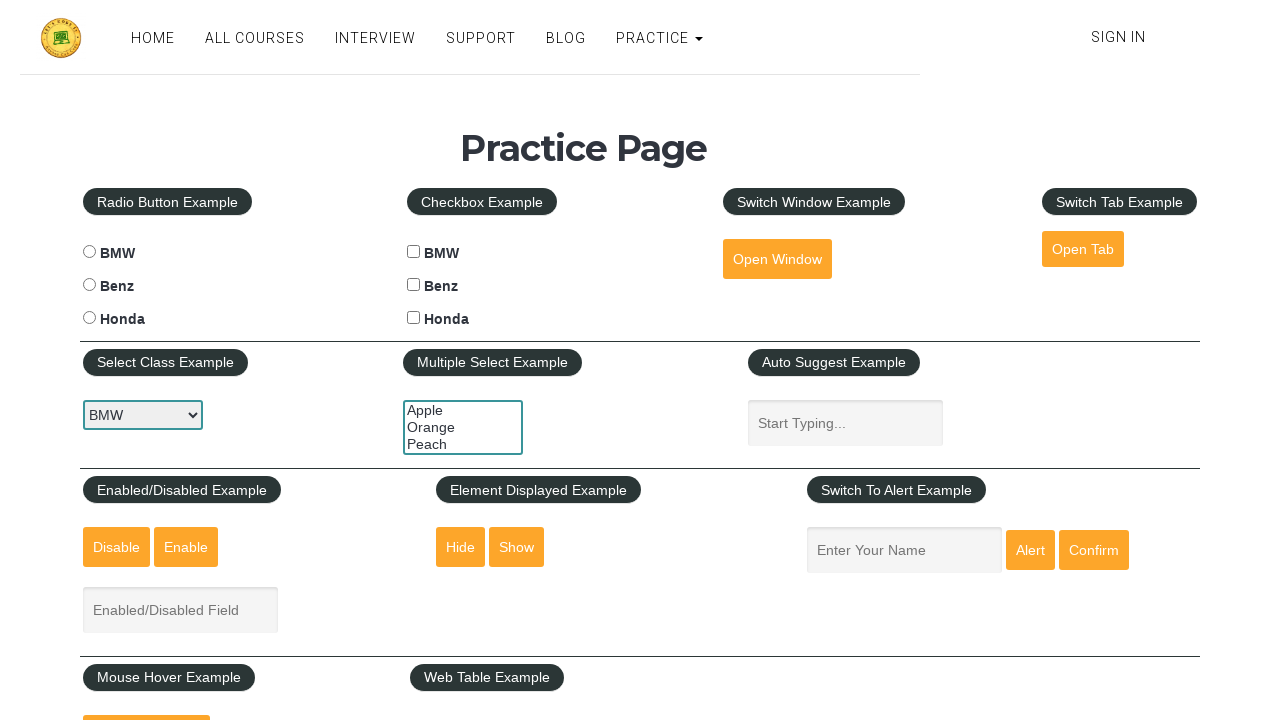

Retrieved element handle
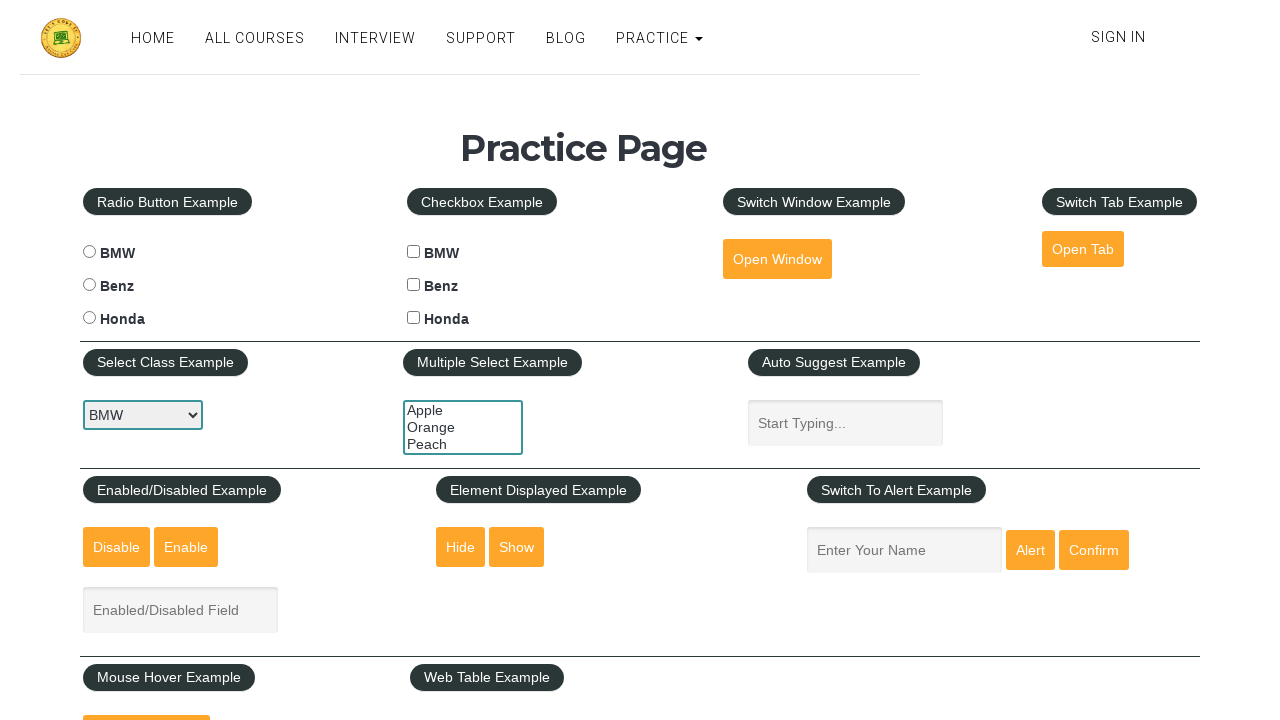

Used JavaScript to remove disabled attribute and make element visible
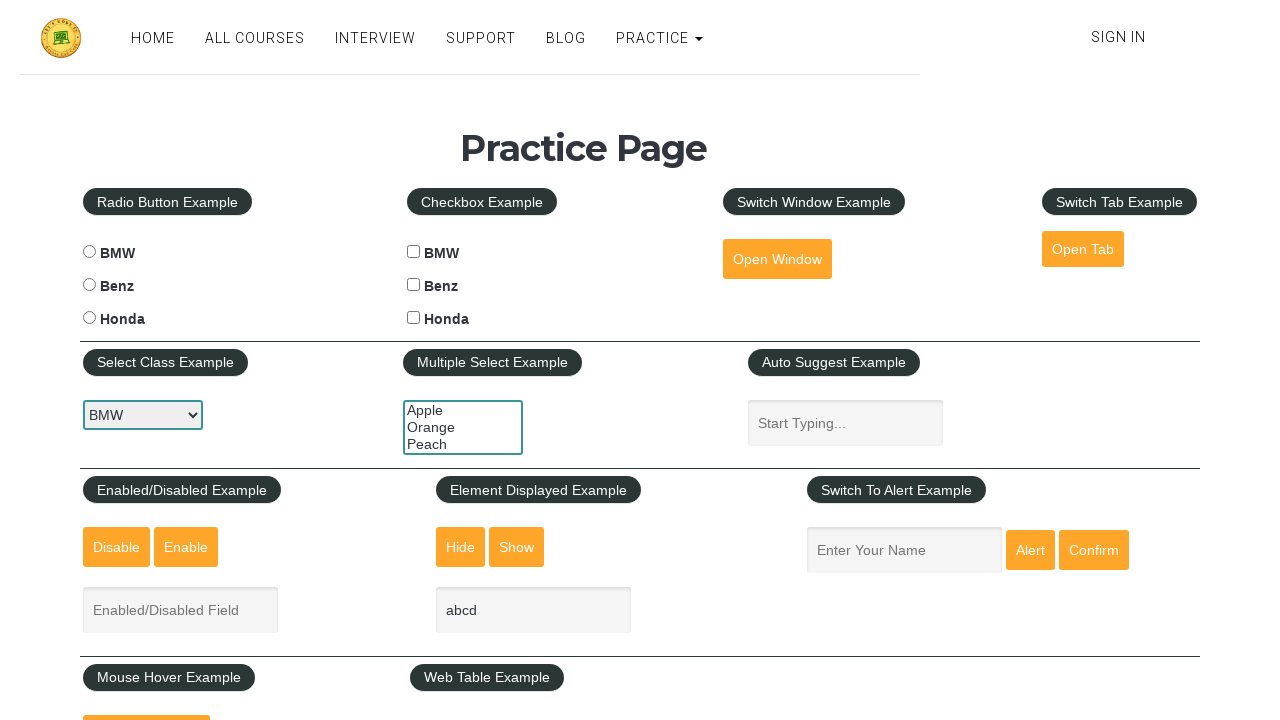

Typed 'abcdefg' into the now-visible text field on #displayed-text
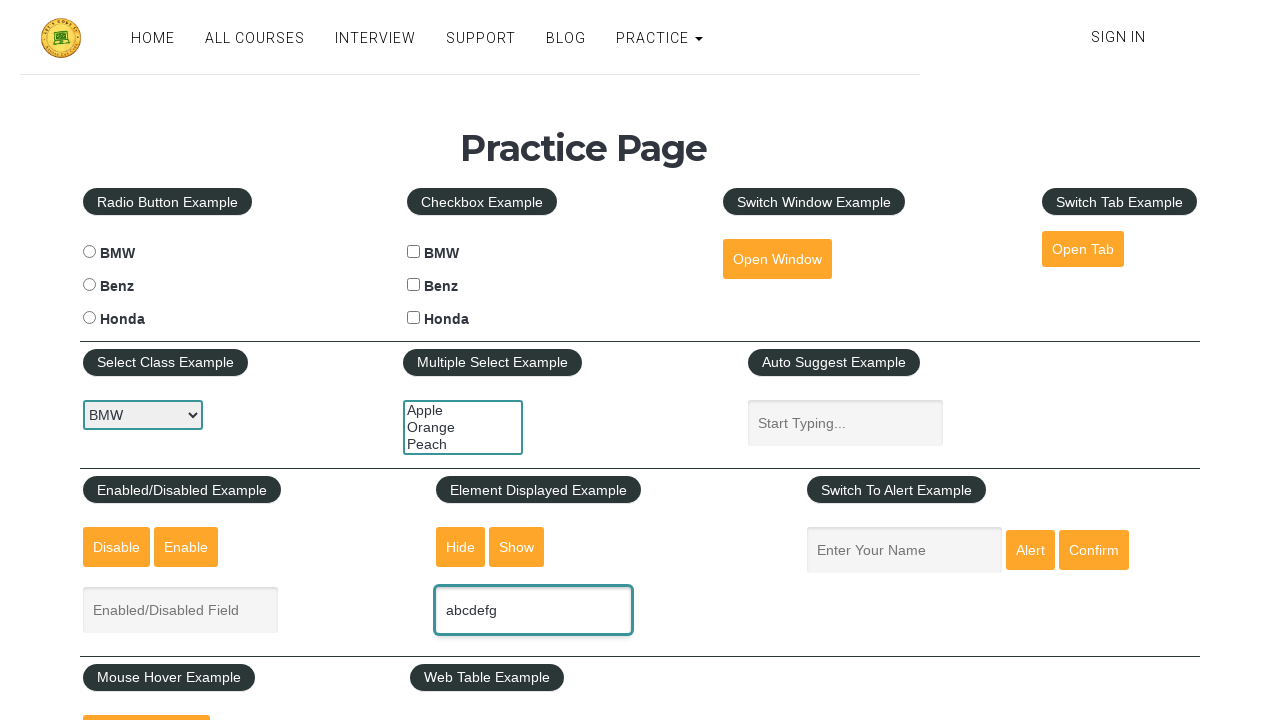

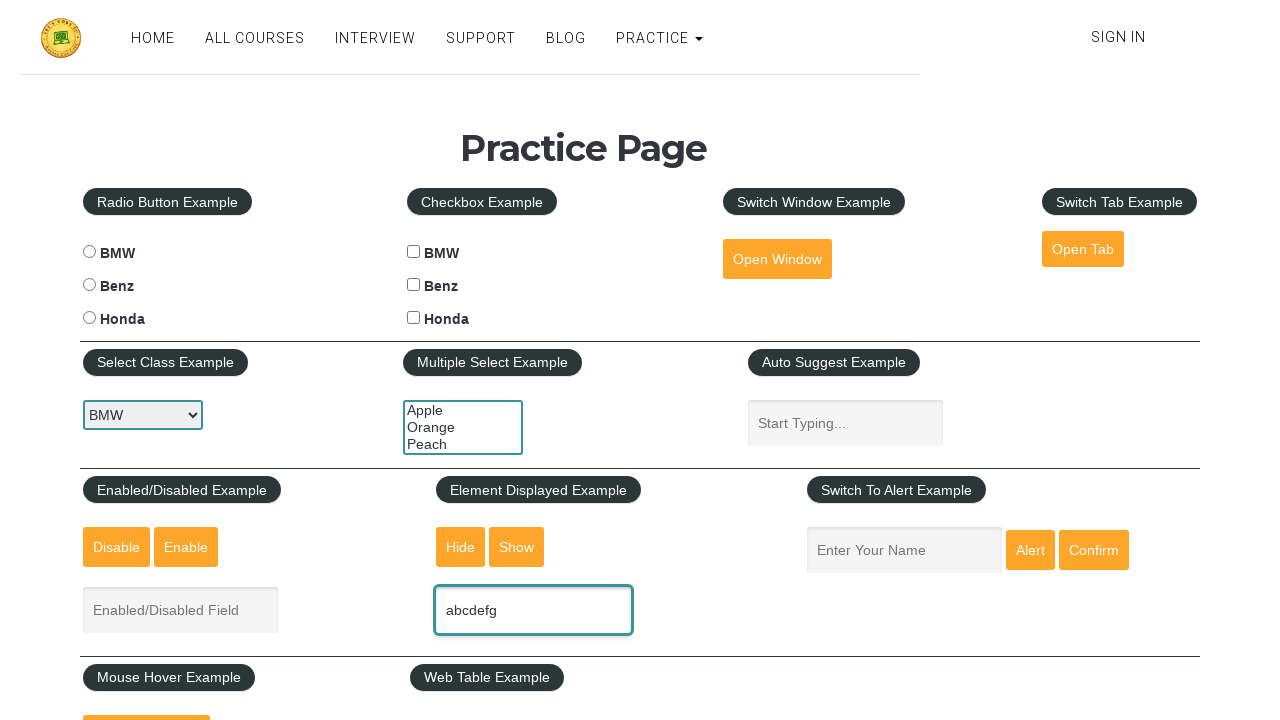